Tests dropdown selection functionality by selecting options from a single-select dropdown by visible text and index, then selecting multiple options from a multi-select dropdown using keyboard modifiers.

Starting URL: https://www.hyrtutorials.com/p/html-dropdown-elements-practice.html

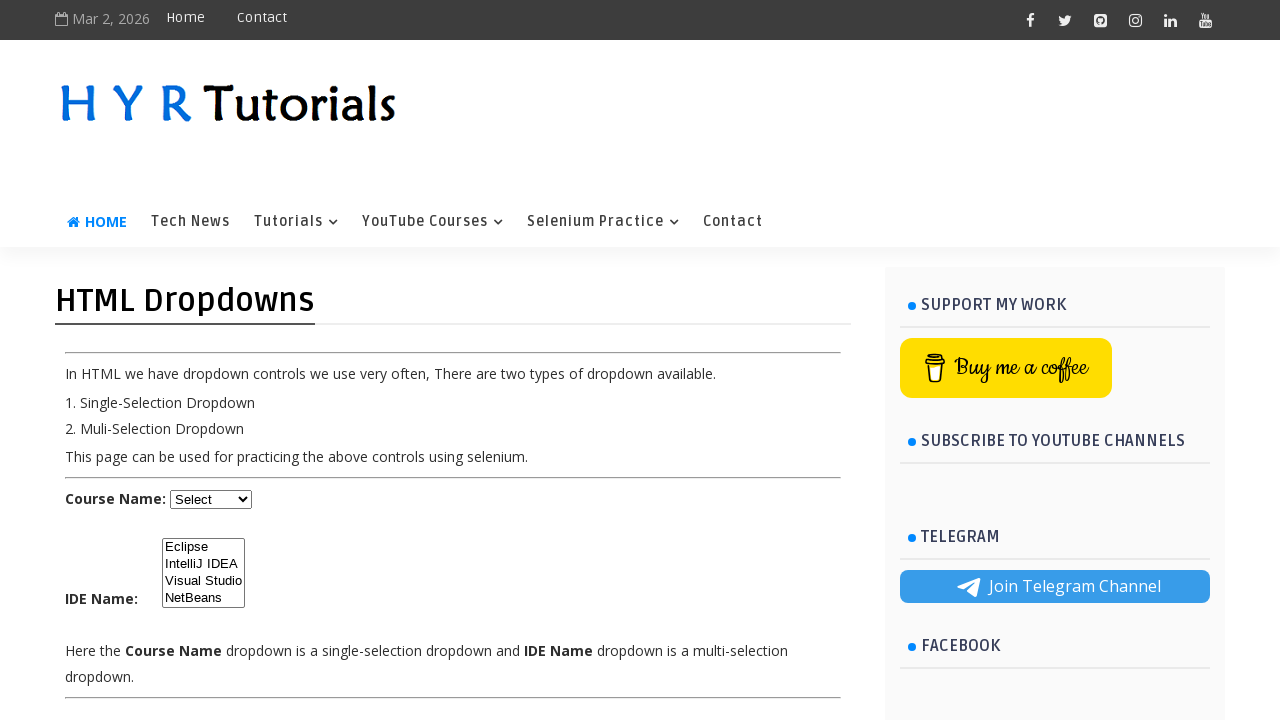

Selected 'Java' from the course dropdown by visible text on select#course
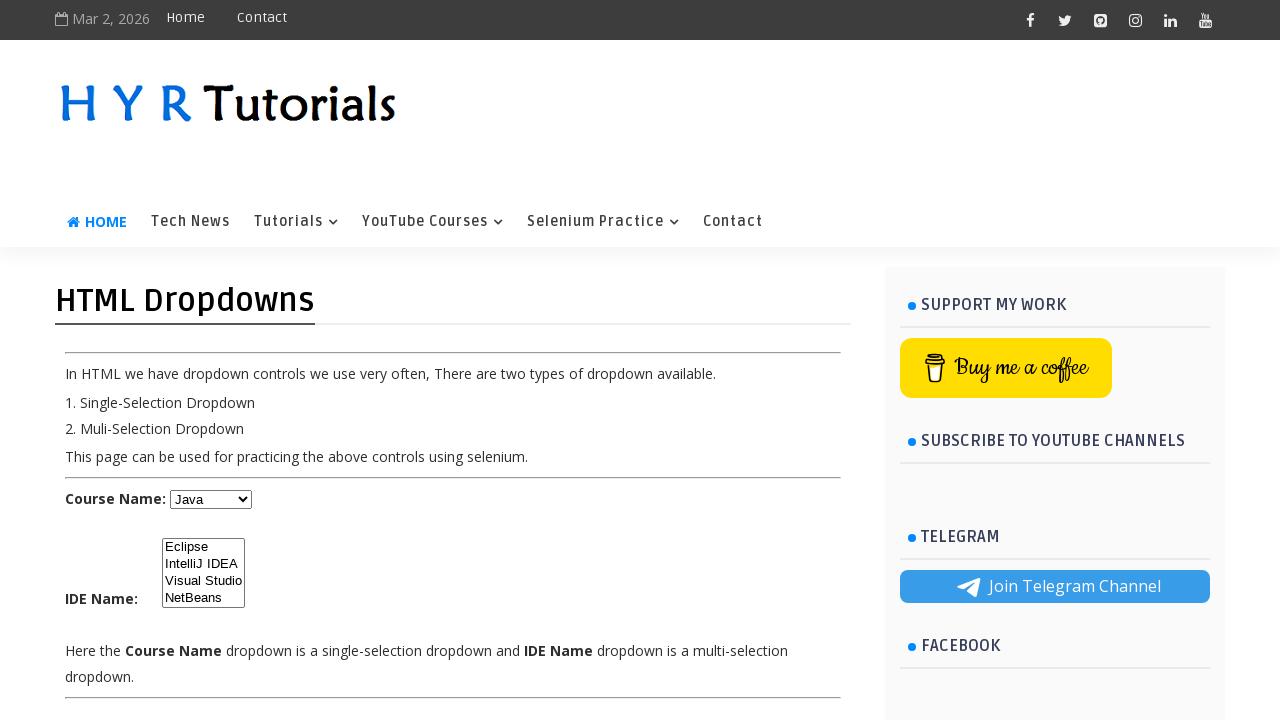

Waited for Java selection to register
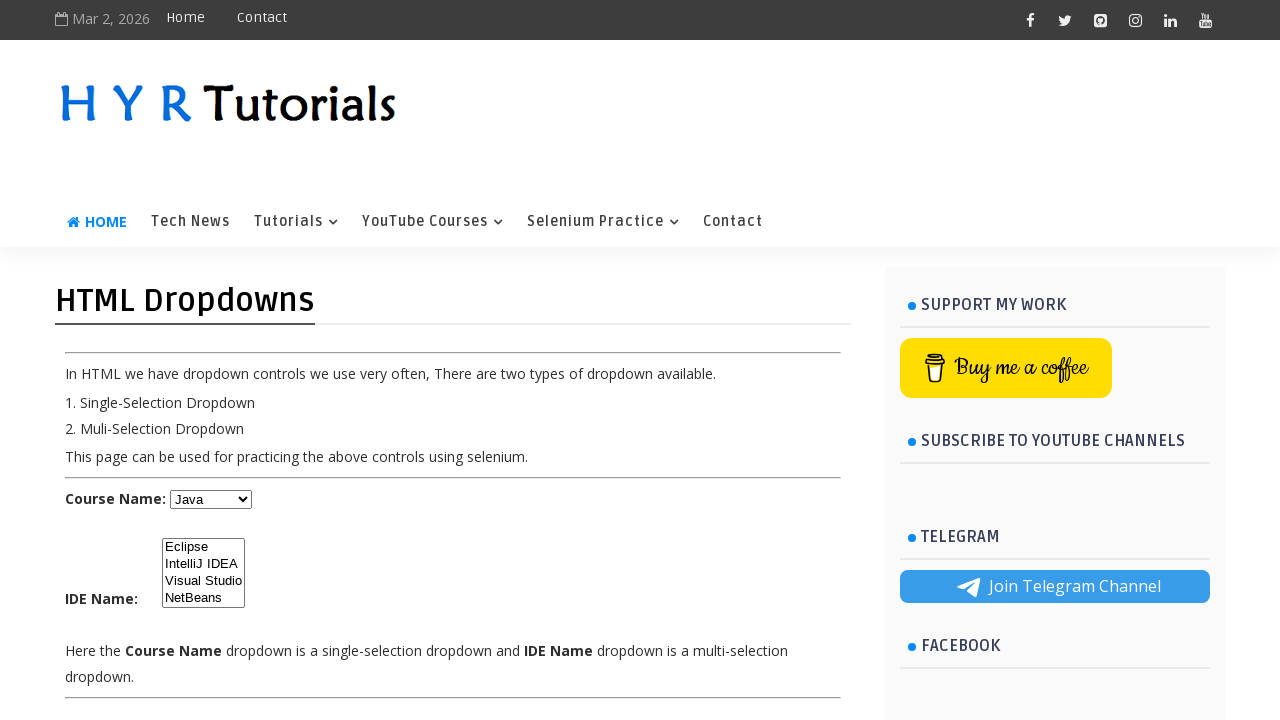

Selected the 4th option (index 3) which is Python from the course dropdown on select#course
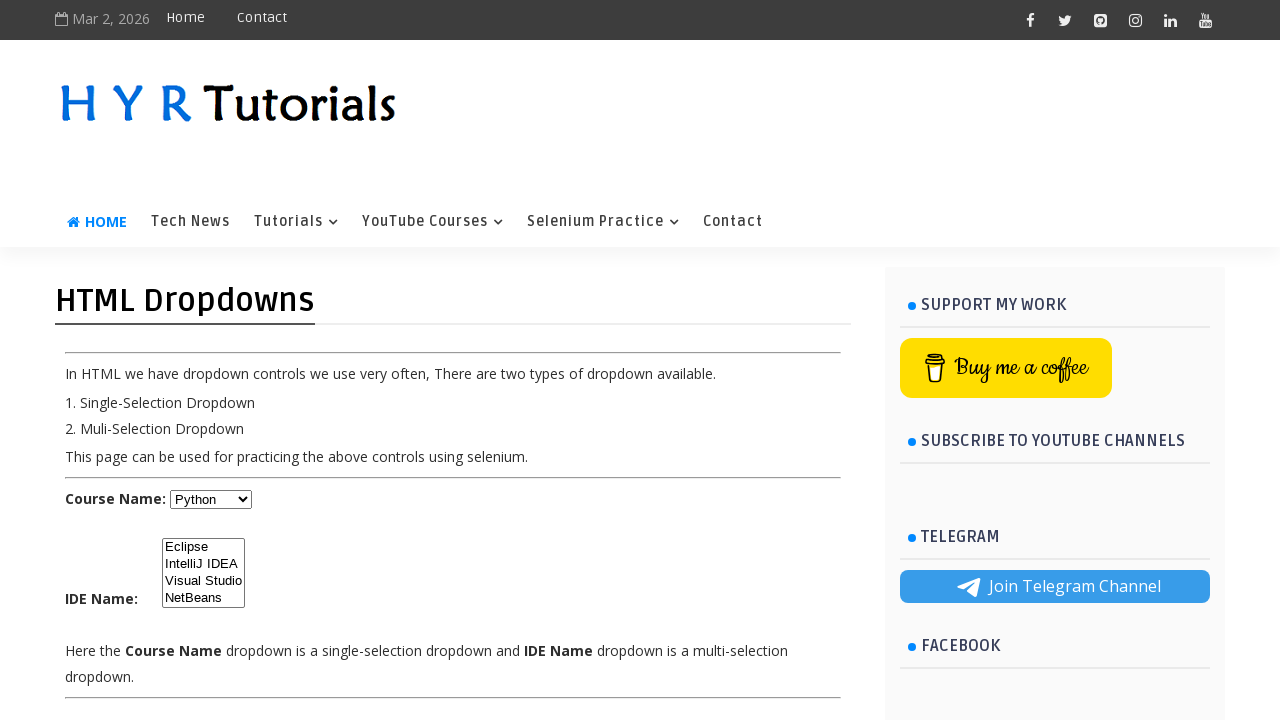

Waited for Python selection to register
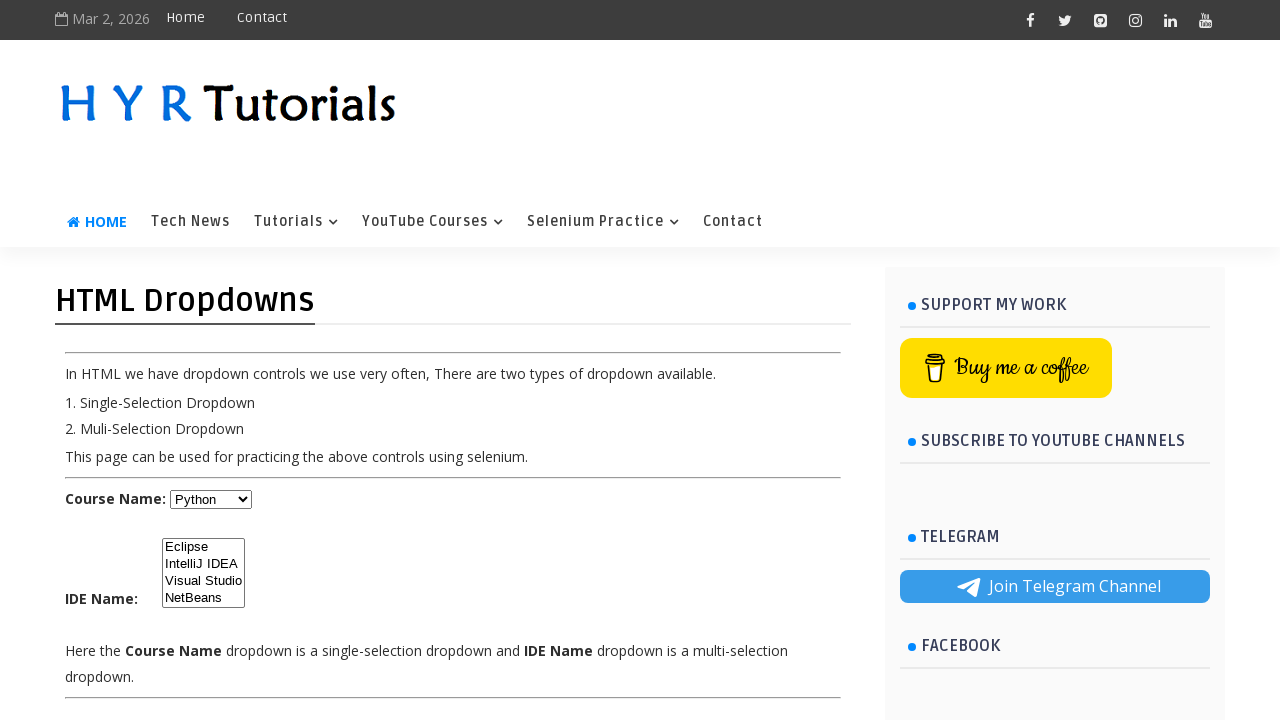

Located the multi-select IDE dropdown
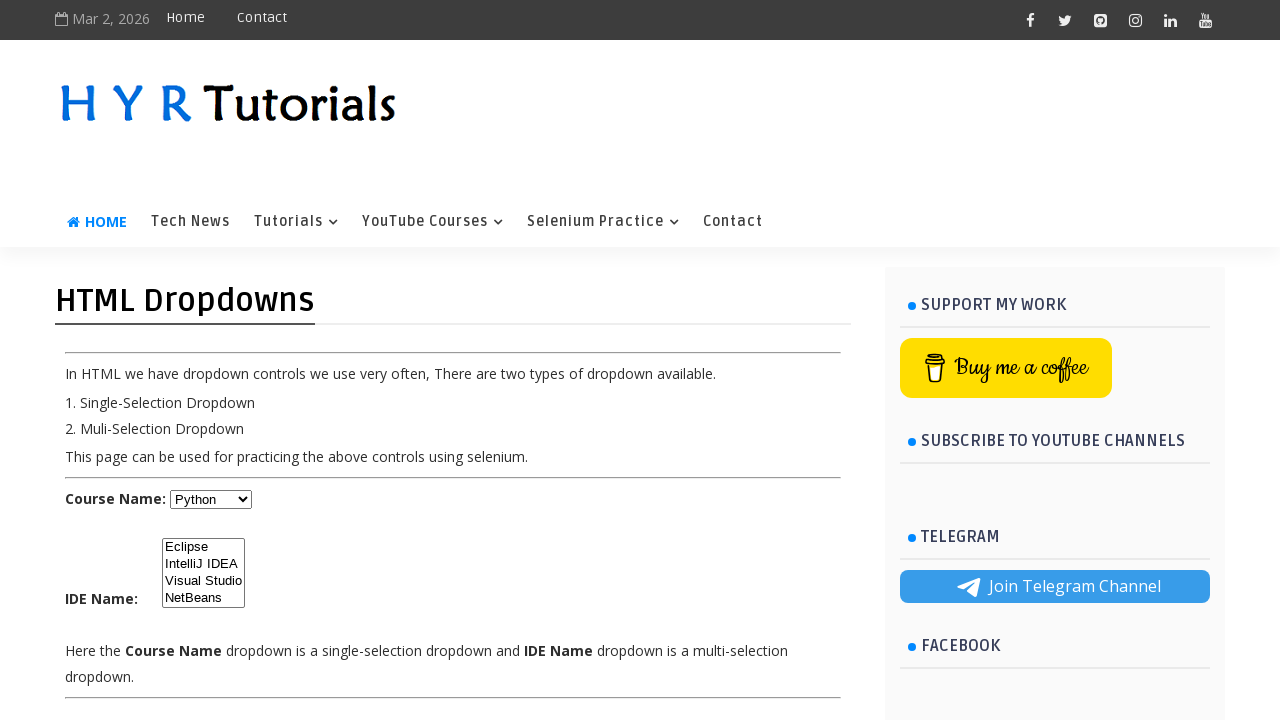

Retrieved all option elements from the multi-select dropdown
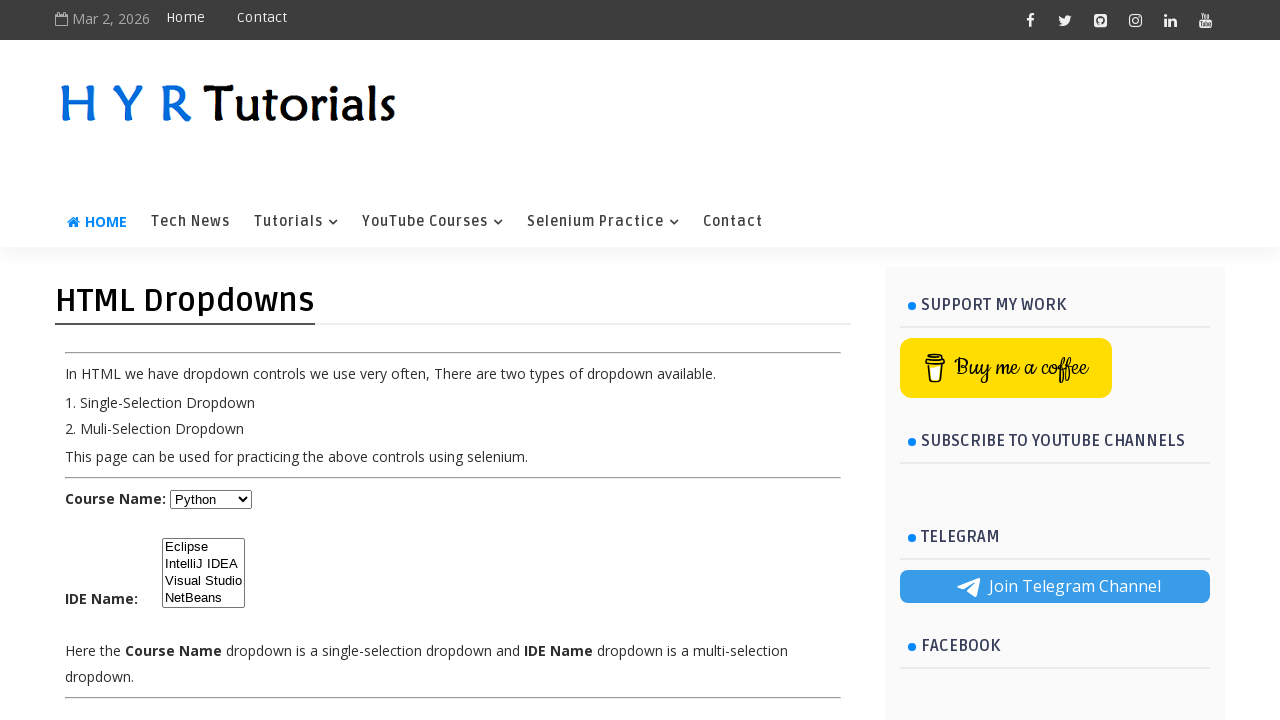

Retrieved the value of the first option from the multi-select dropdown
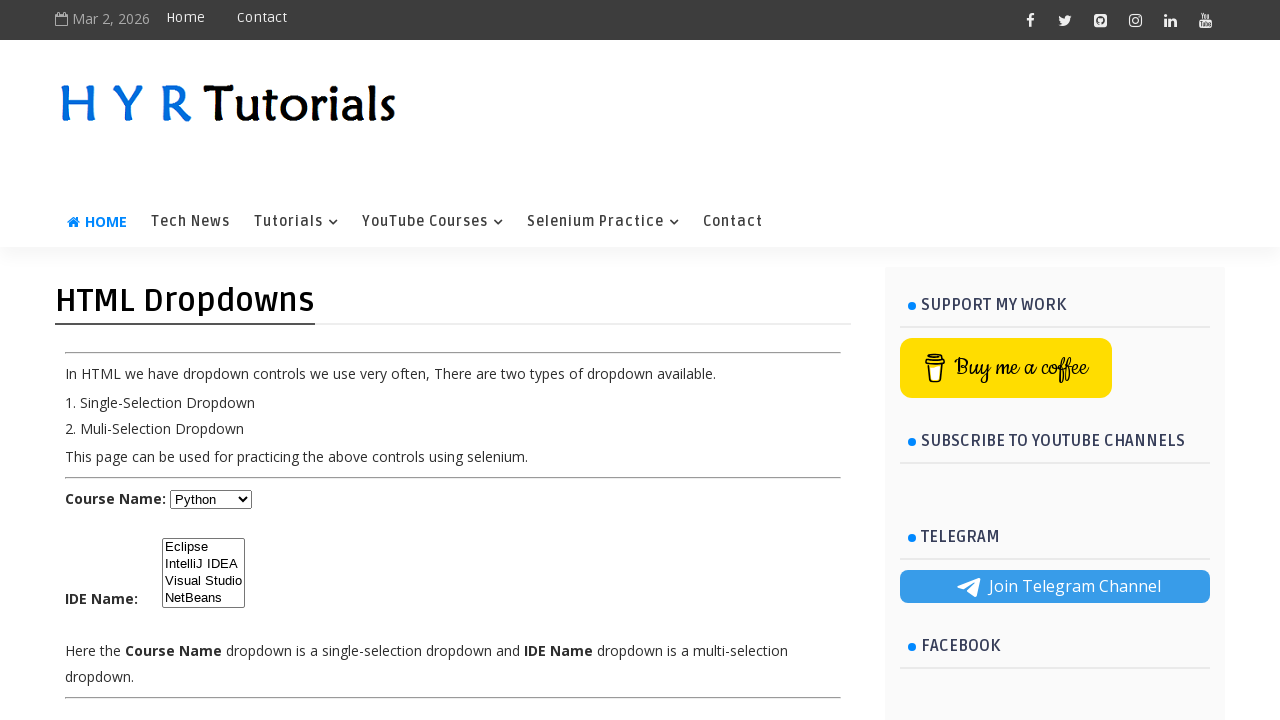

Retrieved the value of the last option from the multi-select dropdown
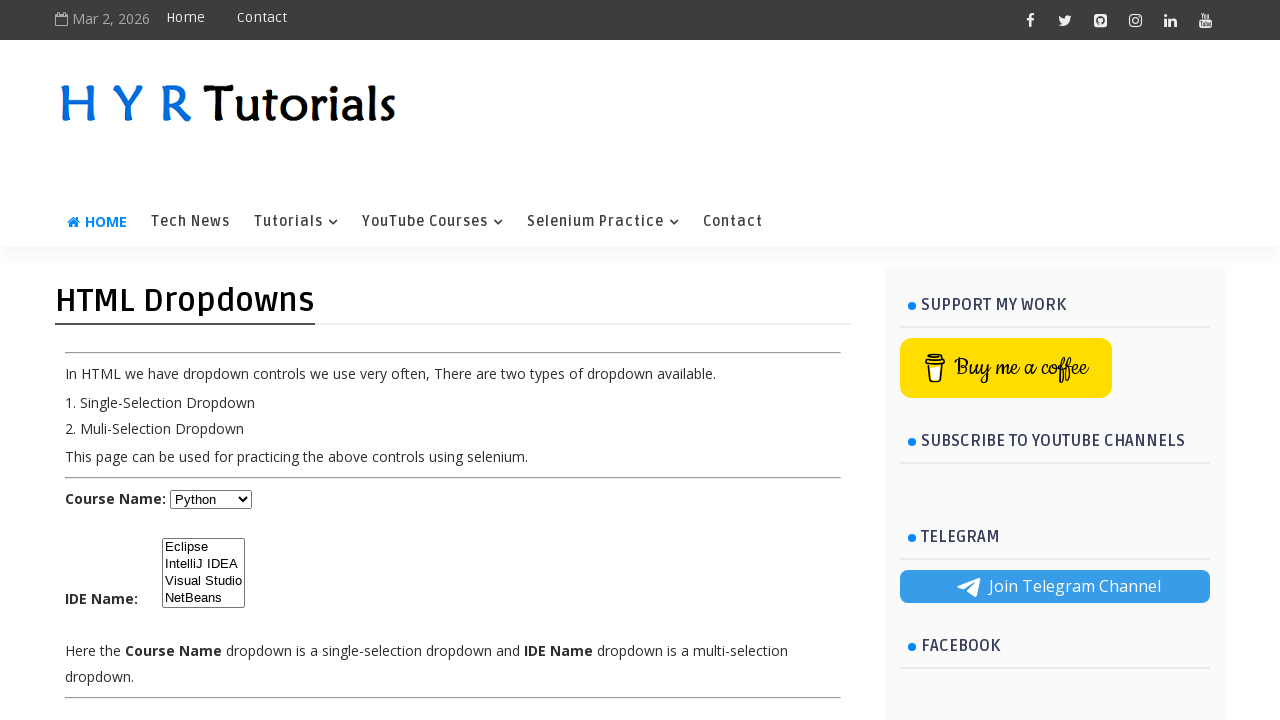

Selected multiple options (first and last) from the multi-select IDE dropdown on select#ide
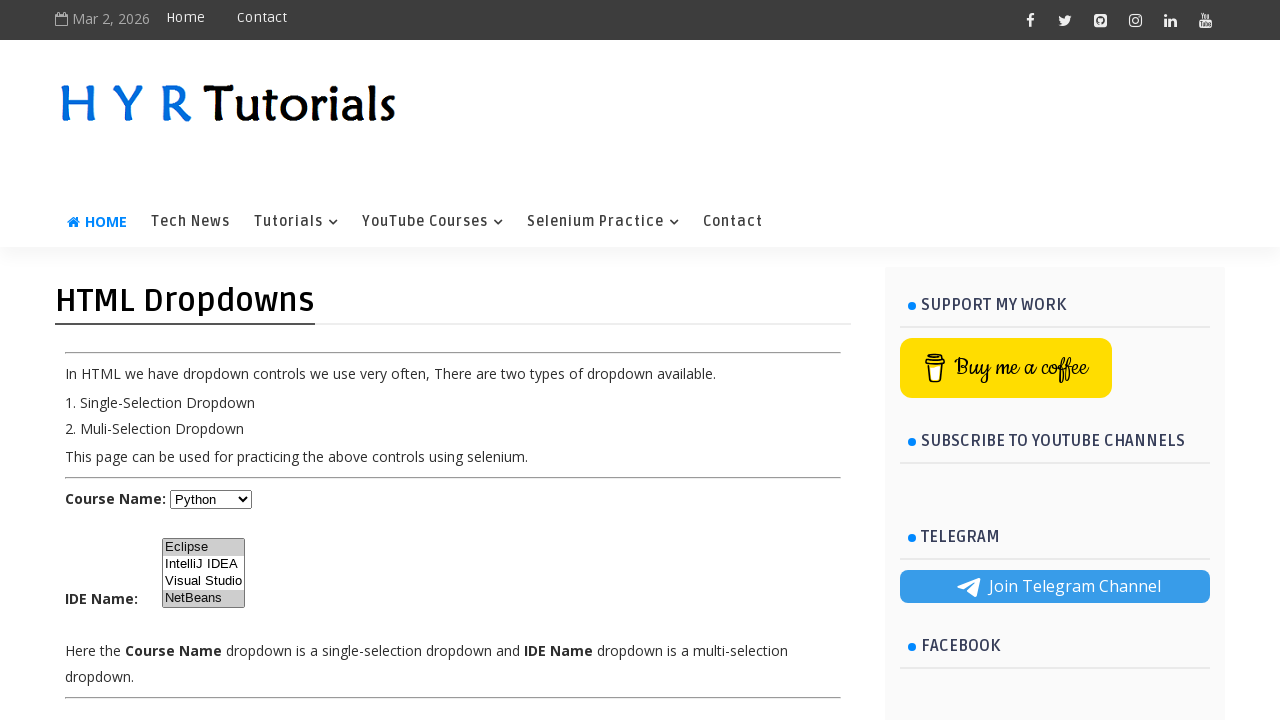

Waited for multi-select options to be confirmed
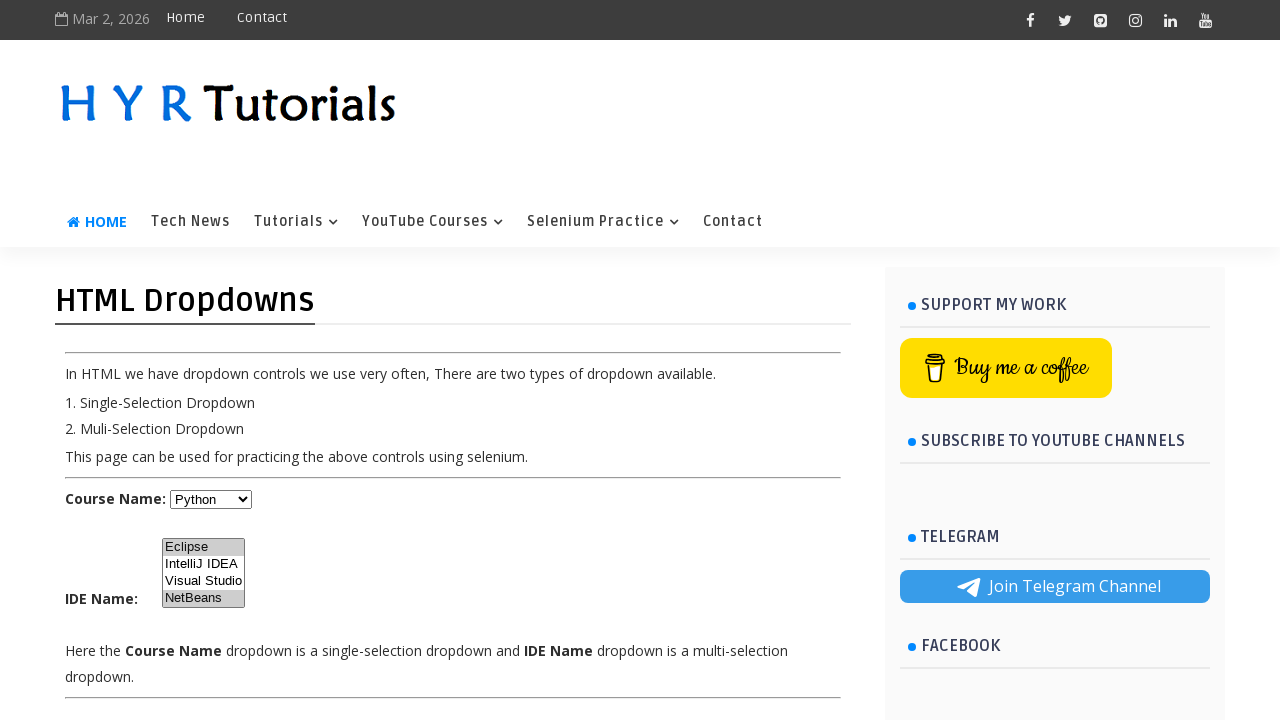

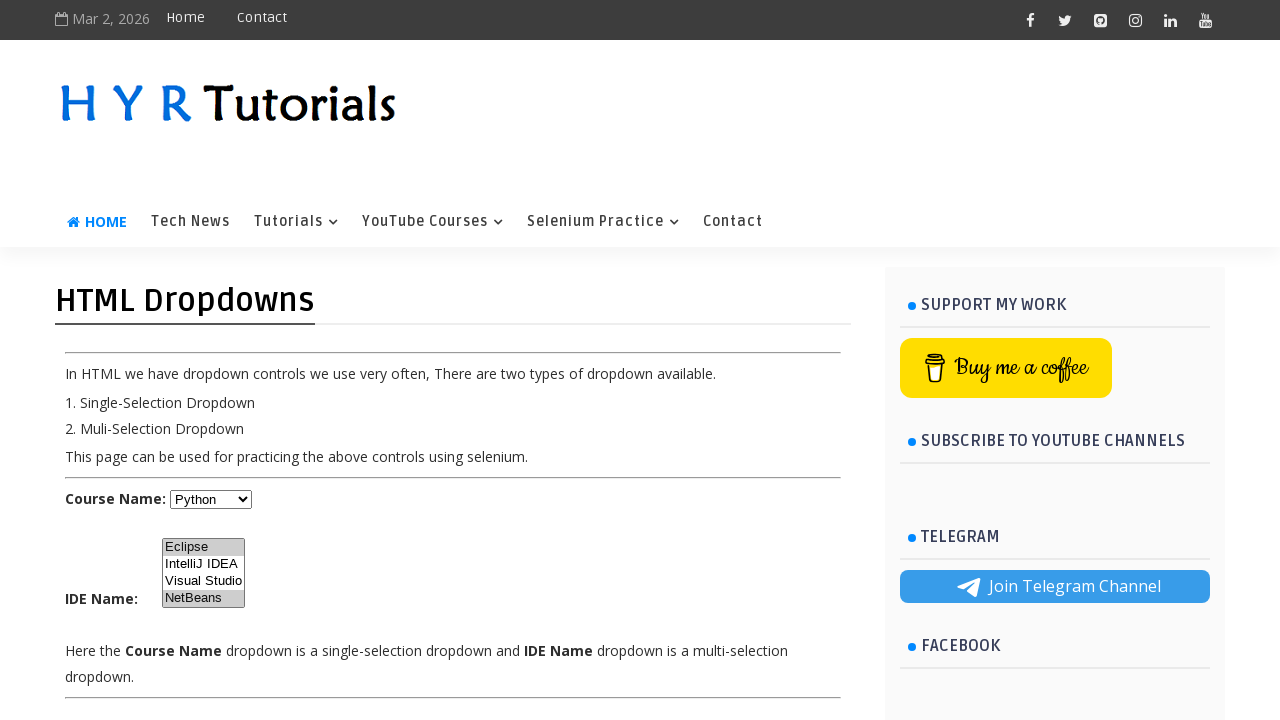